Tests registration form by filling required fields (first name, last name, email) and submitting the form

Starting URL: http://suninjuly.github.io/registration1.html

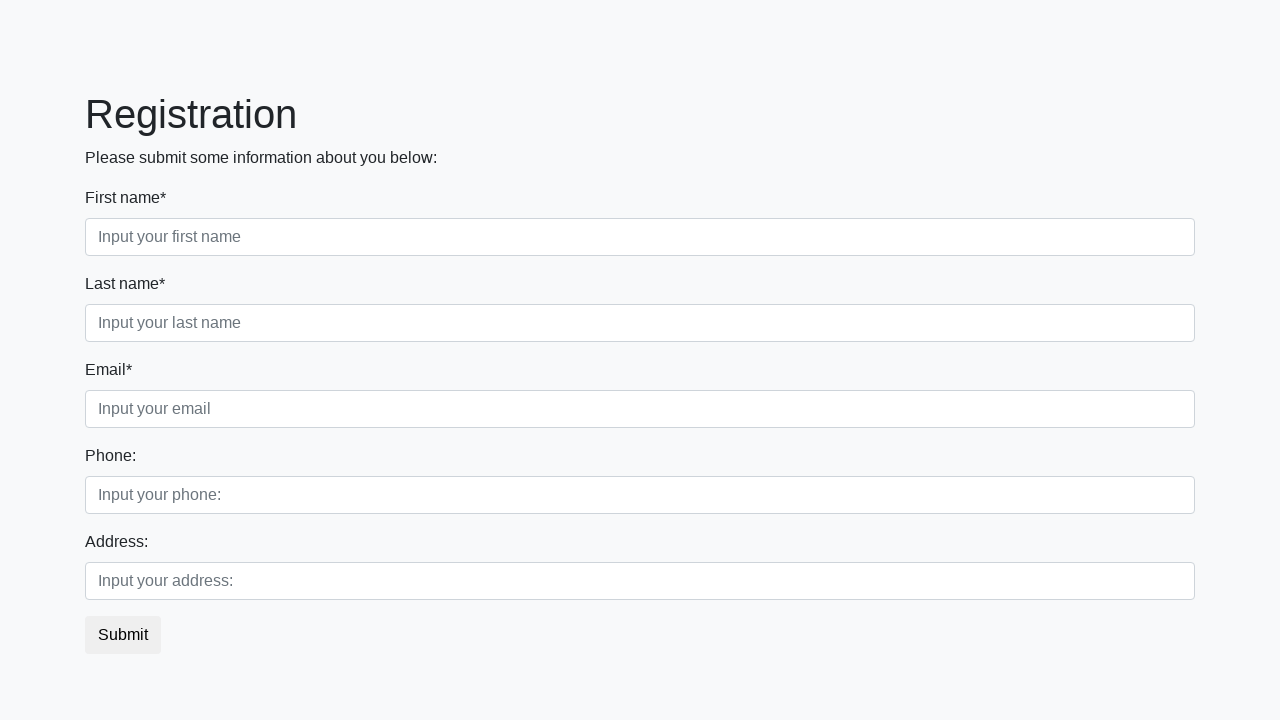

Filled first name field with 'Name' on .first_block>.first_class>input
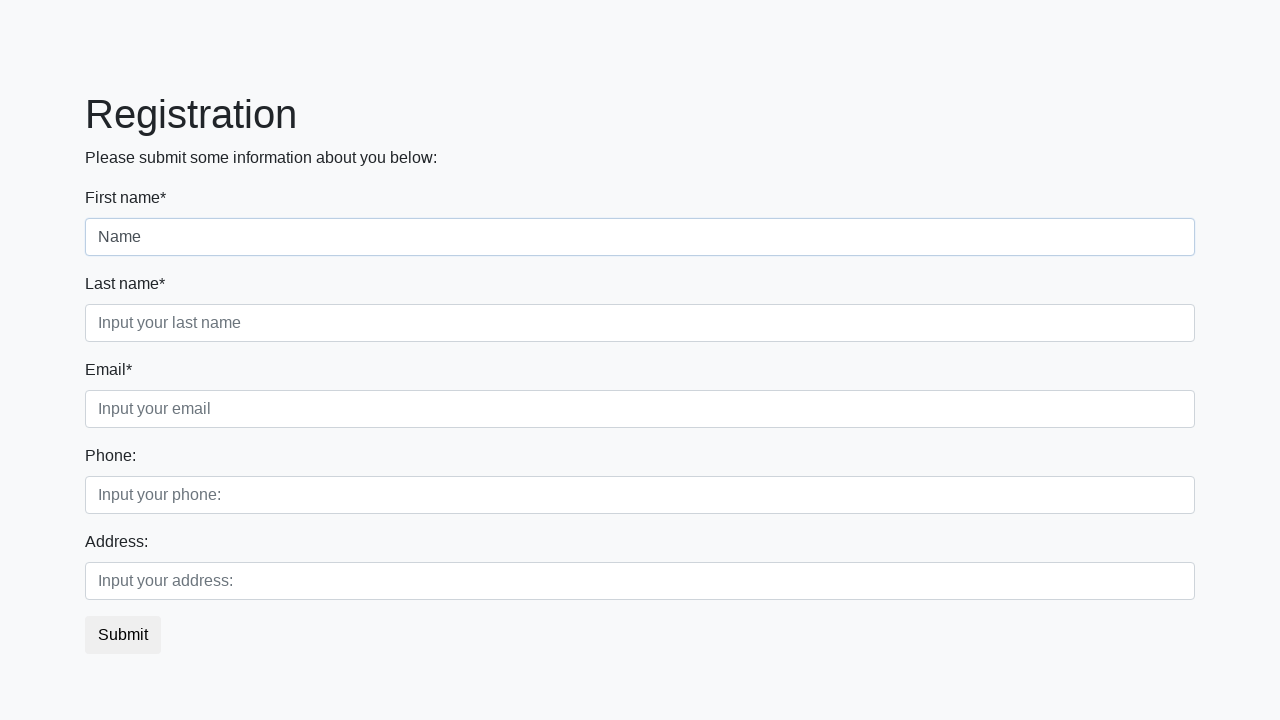

Filled last name field with 'Last' on .first_block>.second_class>input
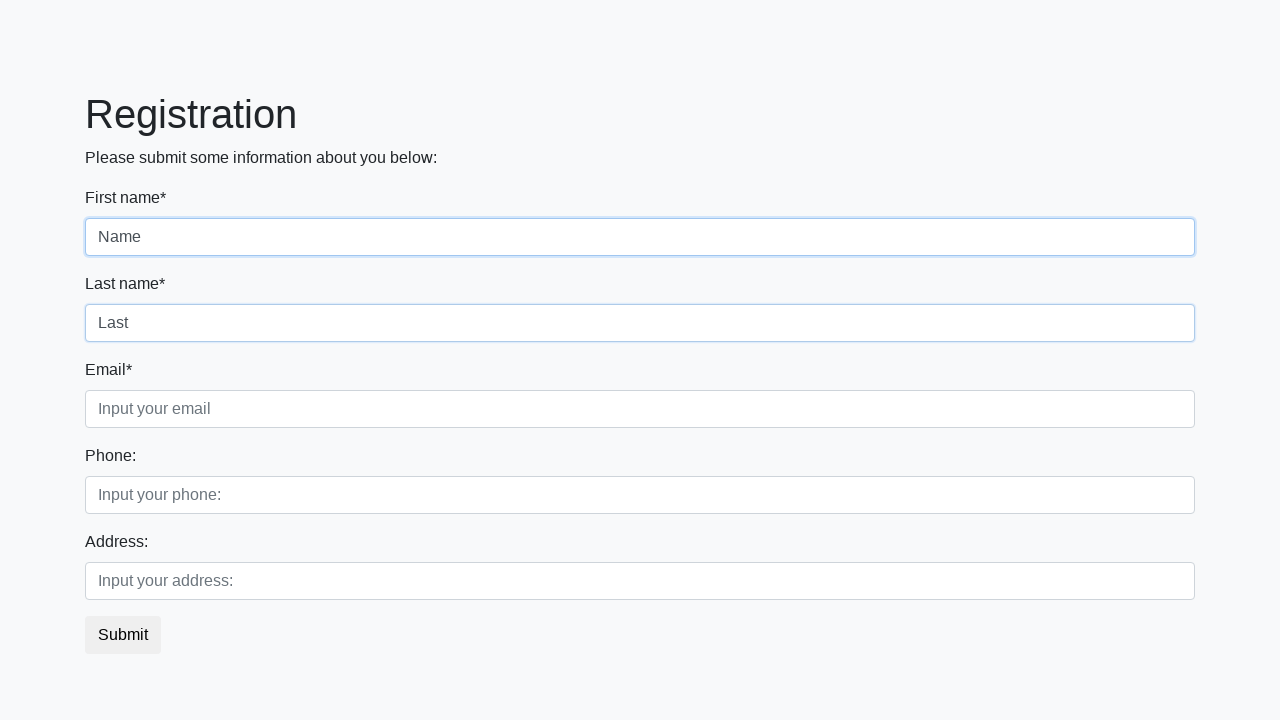

Filled email field with 'abs@123.123' on .first_block>.third_class>input
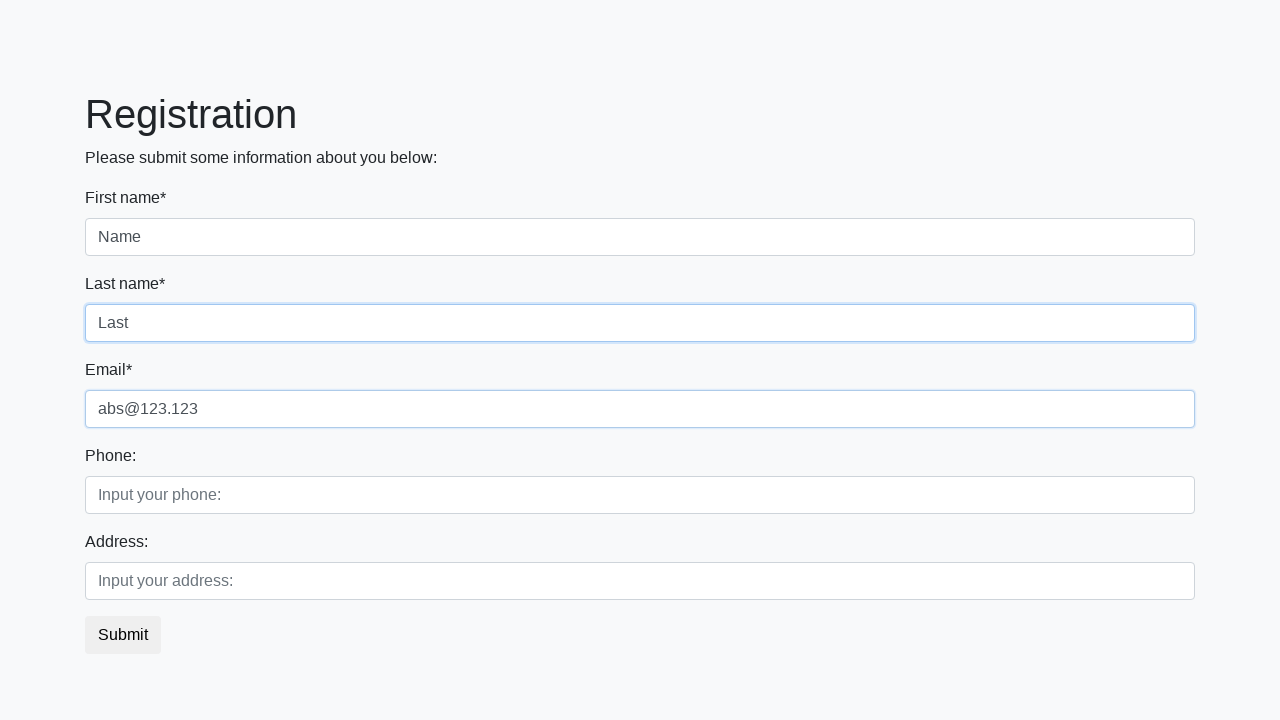

Clicked submit button to submit registration form at (123, 635) on button.btn
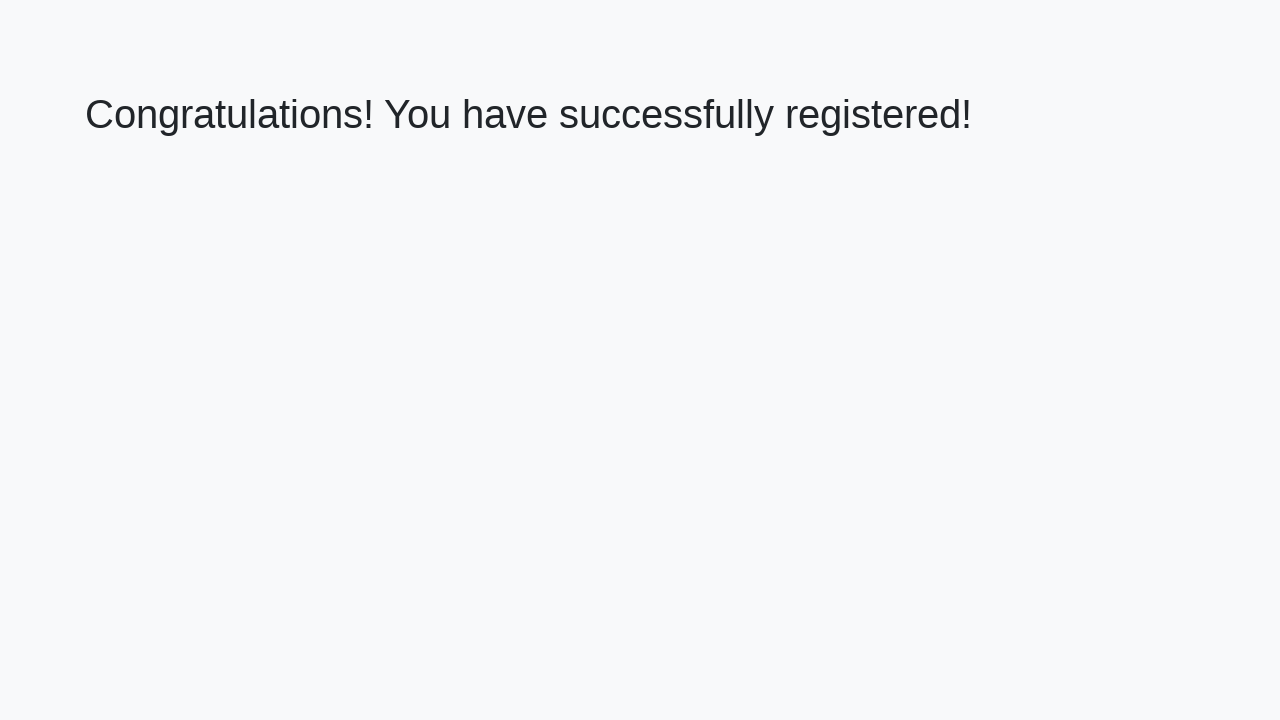

Success message appeared after form submission
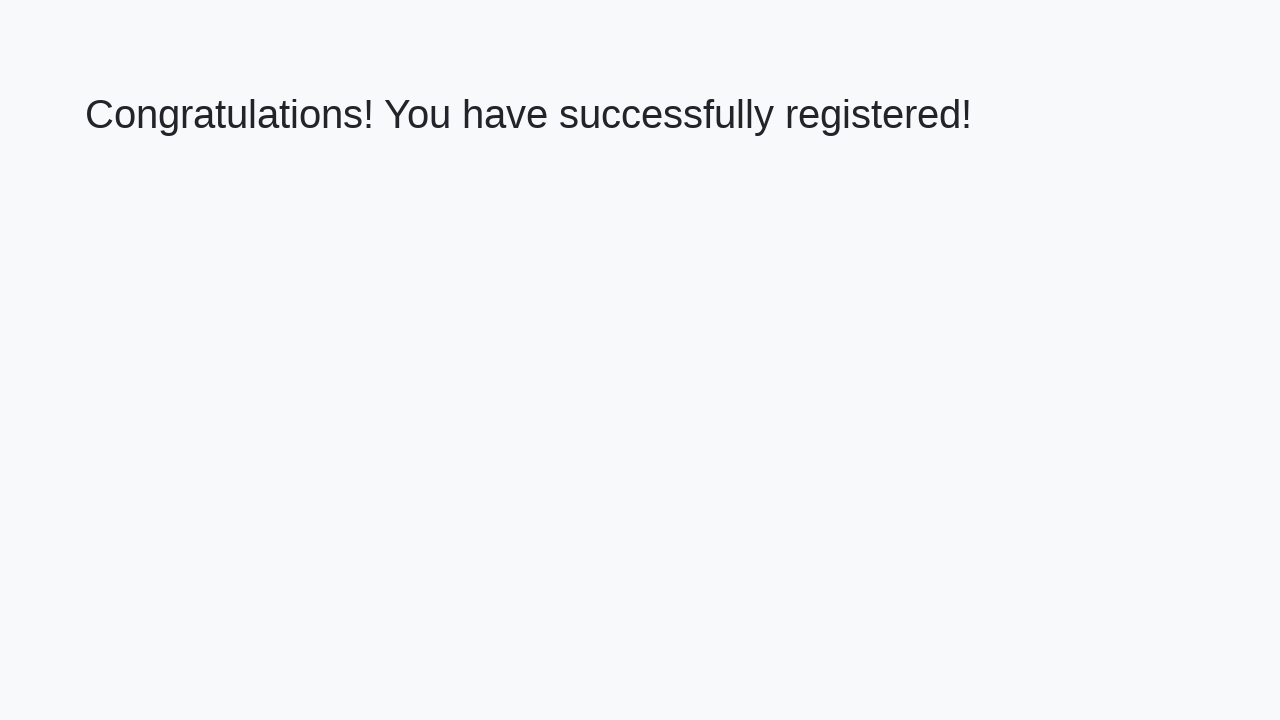

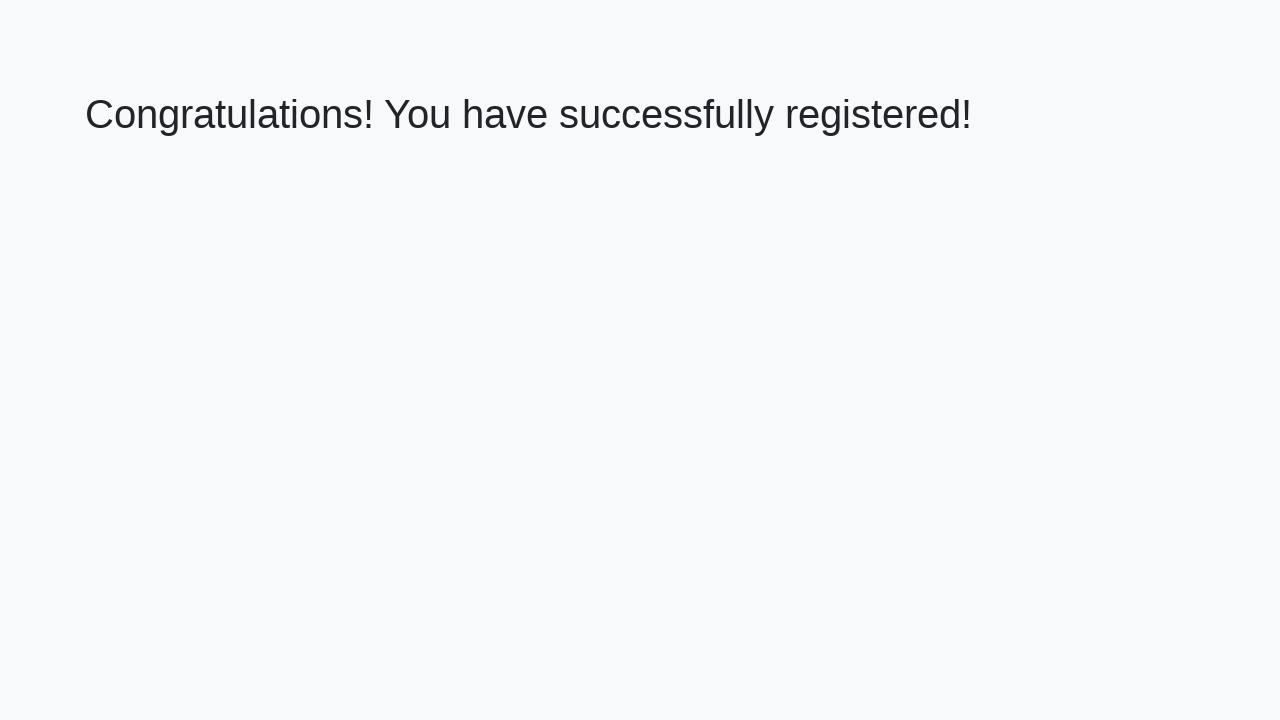